Navigates to a Weibo user's homepage and waits for the username element to be visible, verifying the profile page loads correctly.

Starting URL: https://weibo.com/u/1749224837?refer_flag=1005055013_&is_all=1

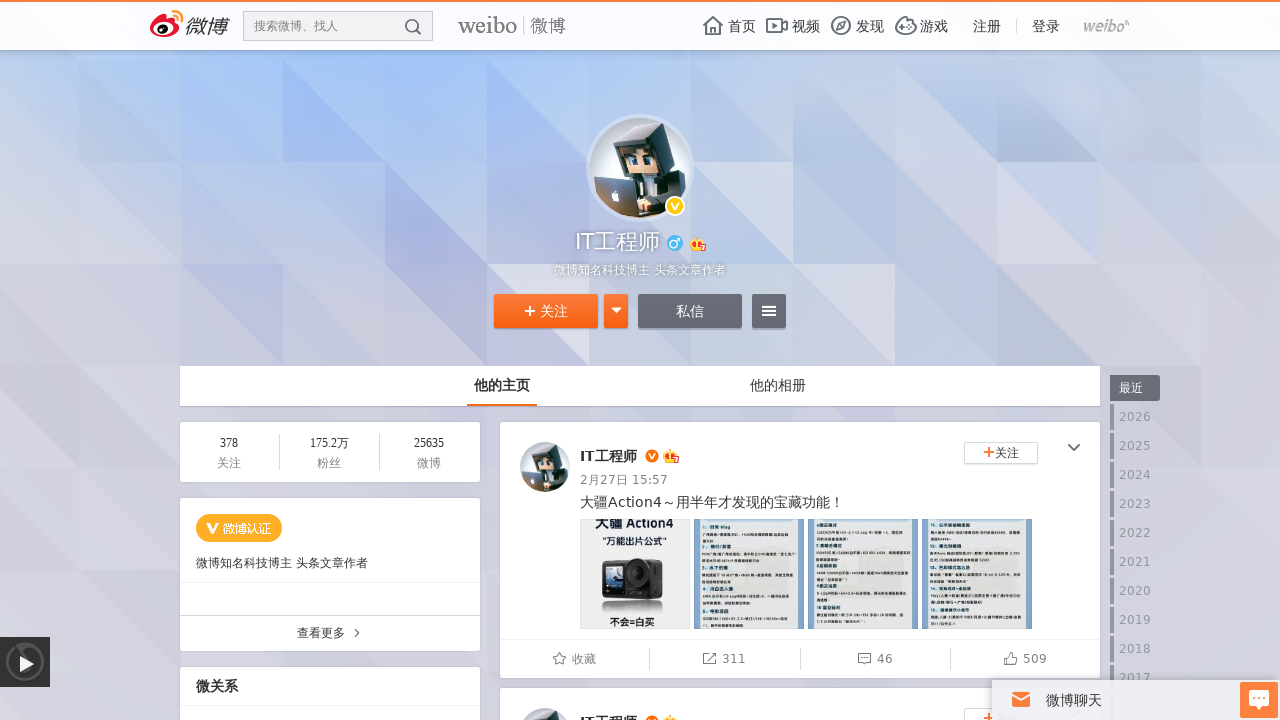

Navigated to Weibo user homepage
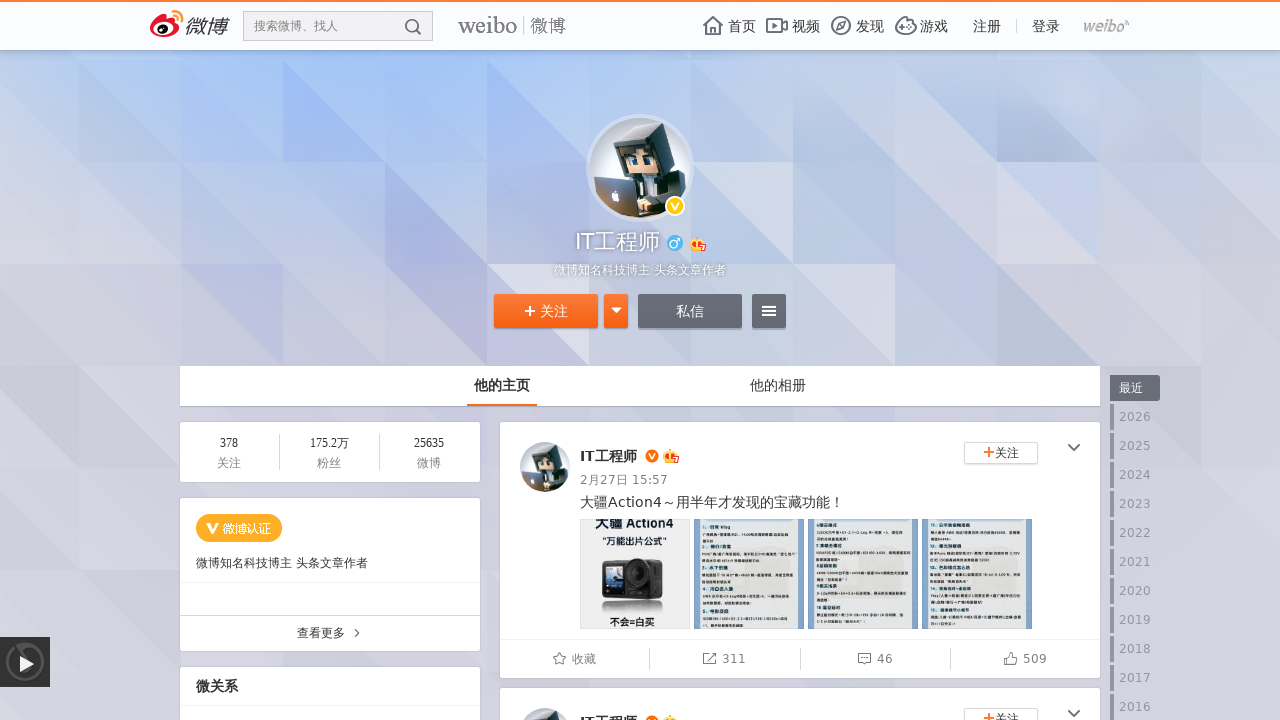

Username element became visible on profile page
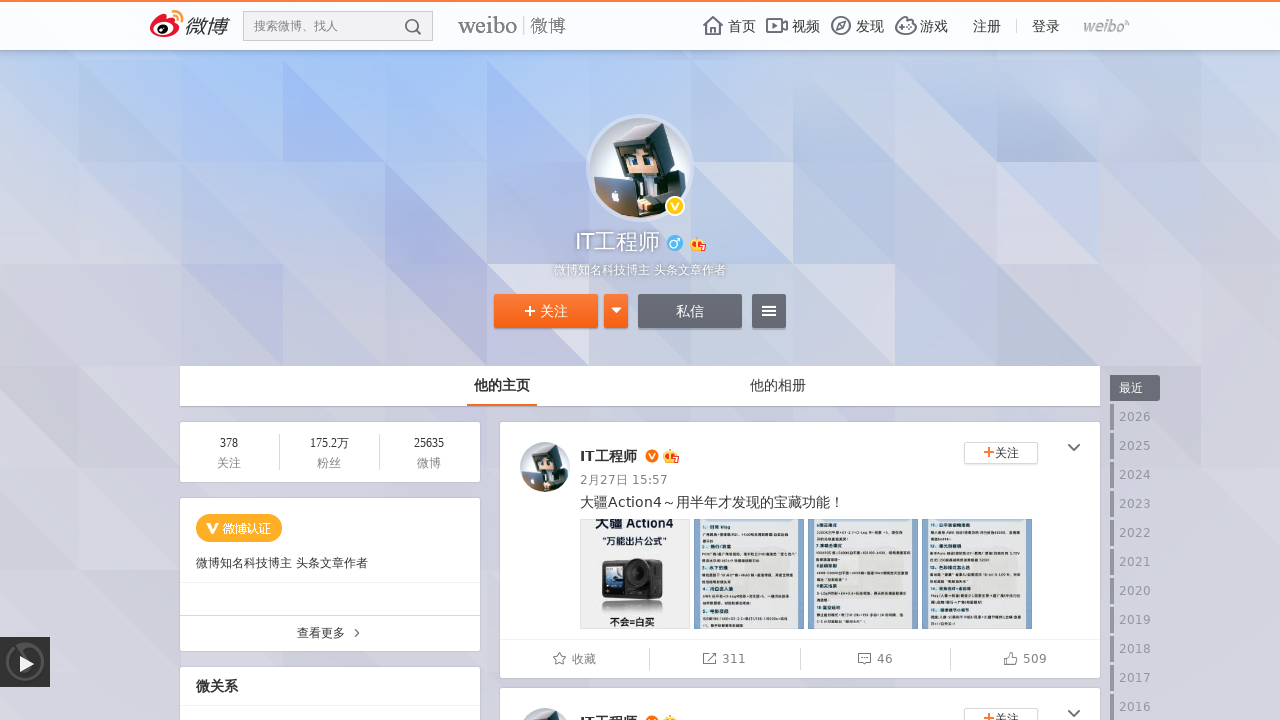

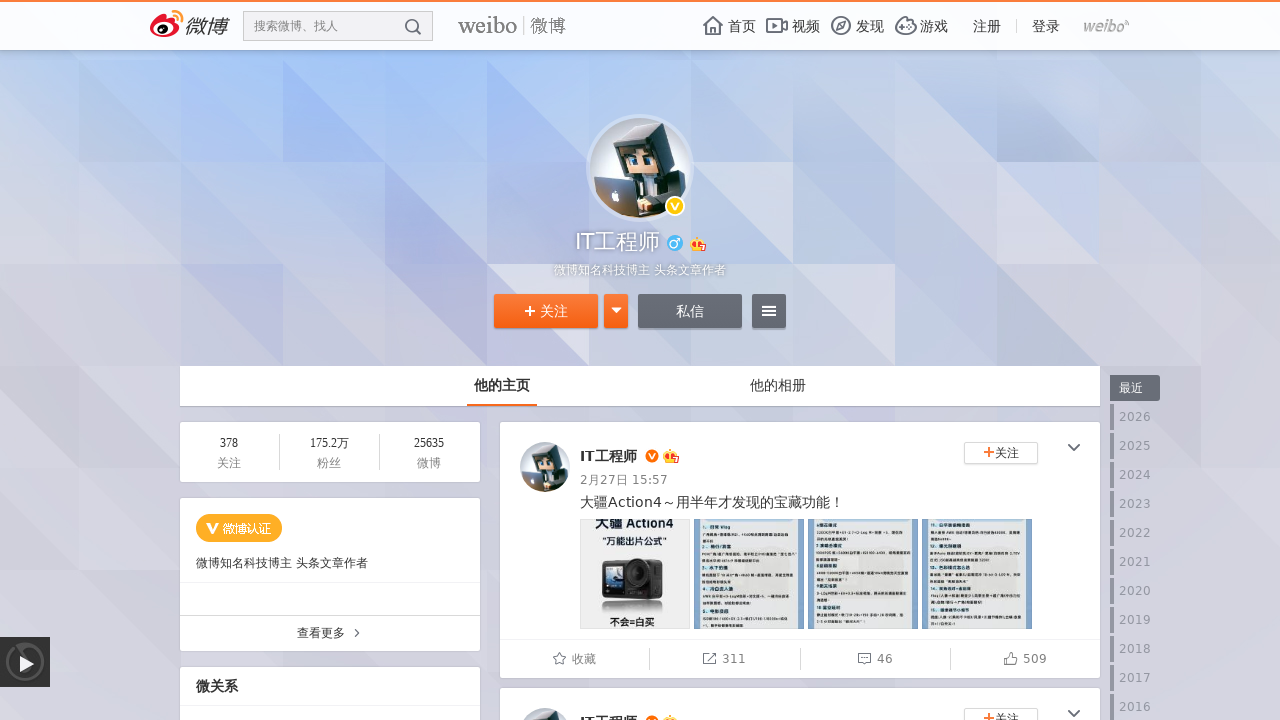